Solves a math problem by reading two numbers from the page, calculating their sum, selecting the answer from a dropdown, and submitting the form

Starting URL: http://suninjuly.github.io/selects1.html

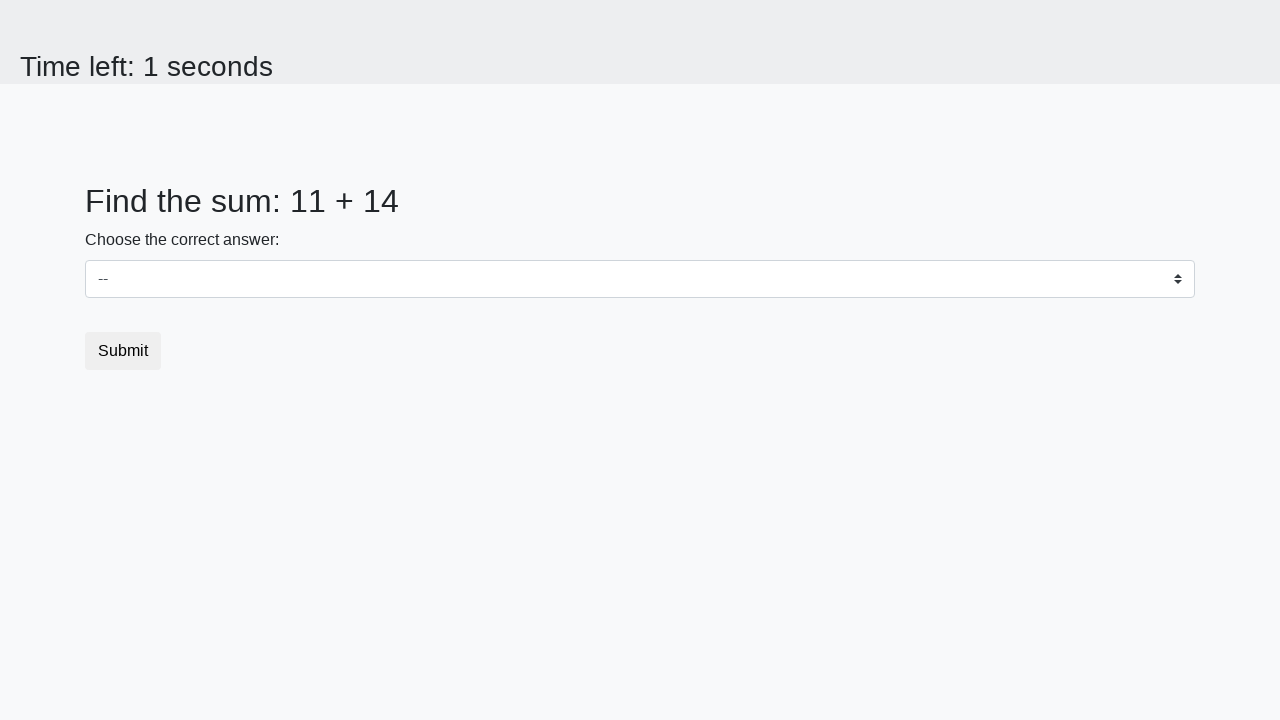

Read first number from #num1 element
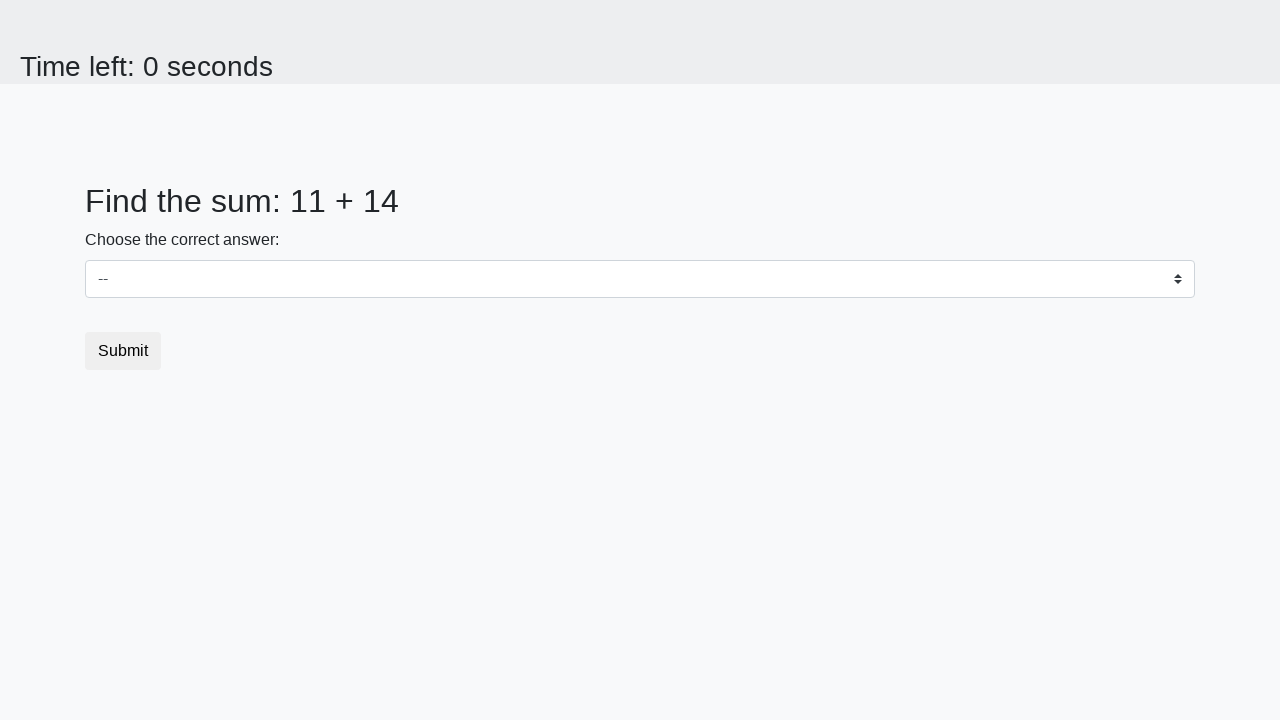

Read second number from #num2 element
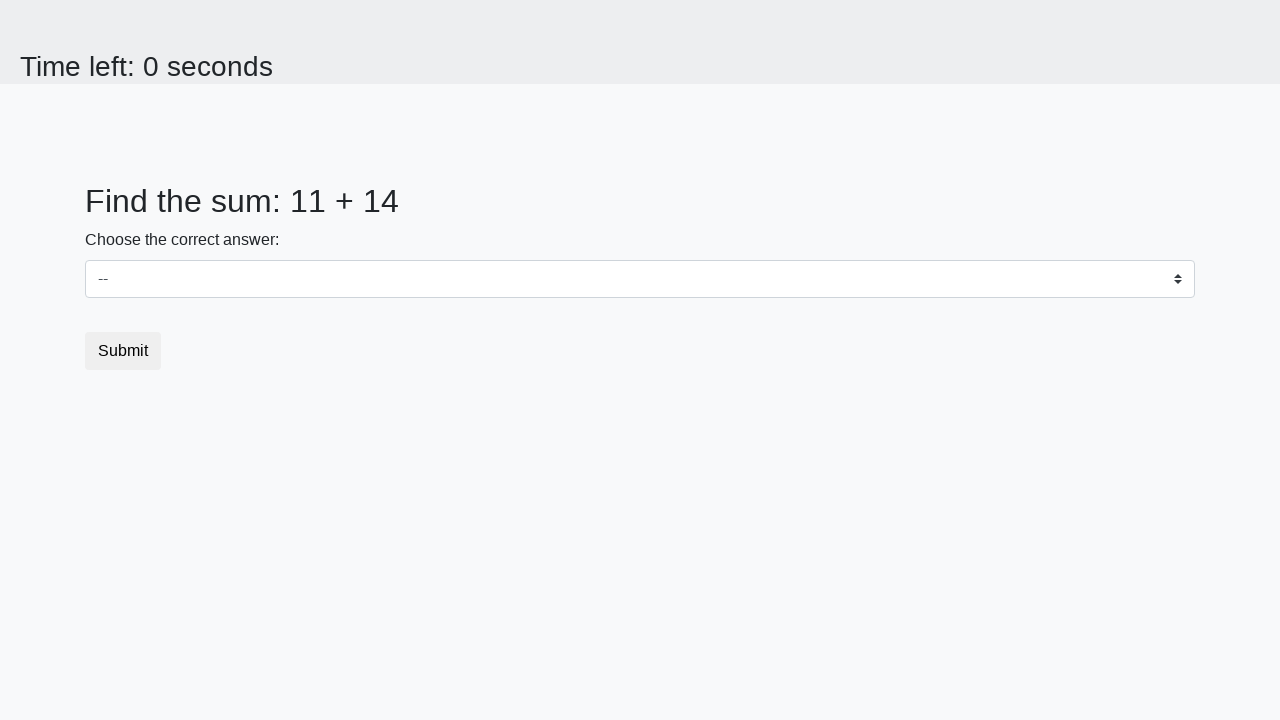

Calculated sum: 11 + 14 = 25
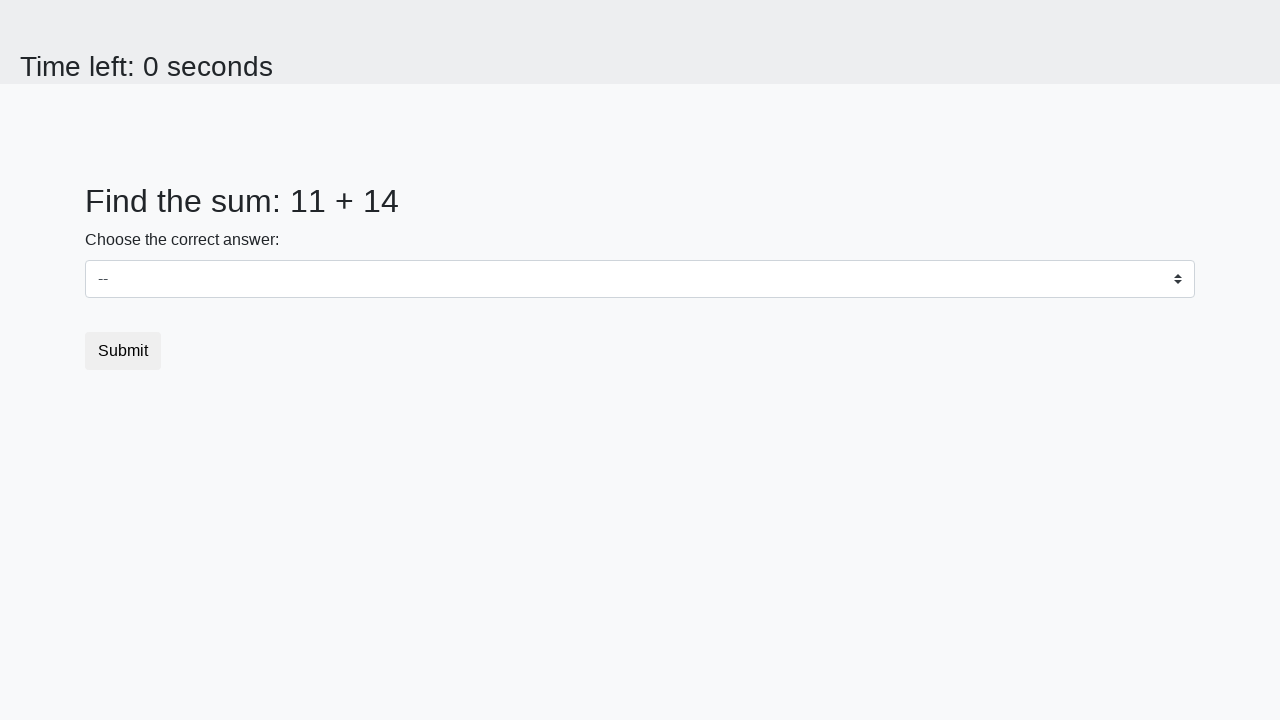

Selected answer '25' from dropdown on #dropdown
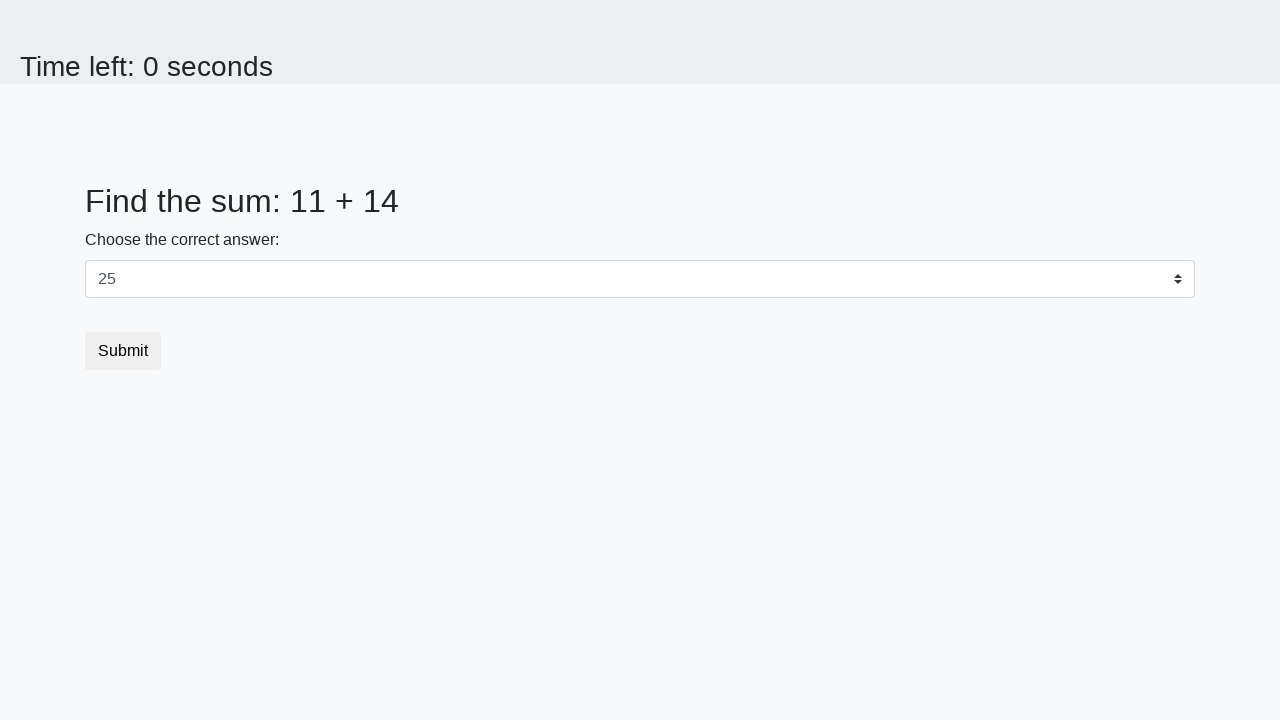

Clicked submit button at (123, 351) on .btn
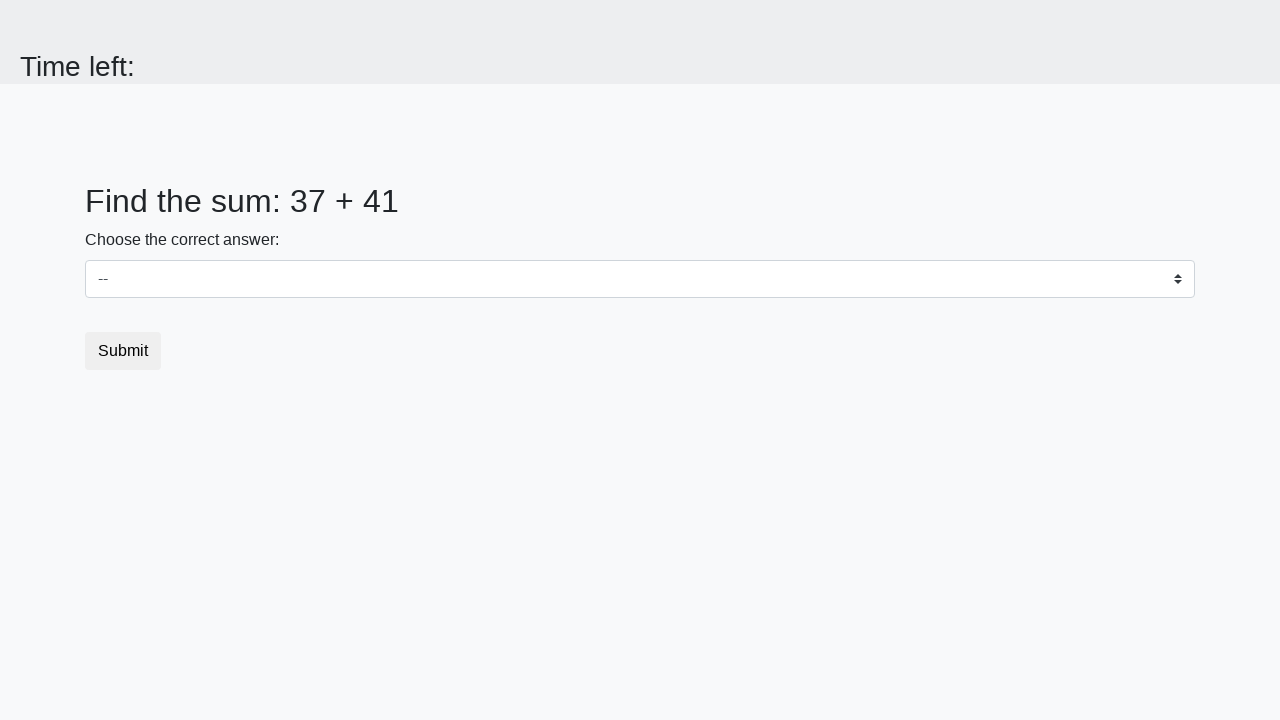

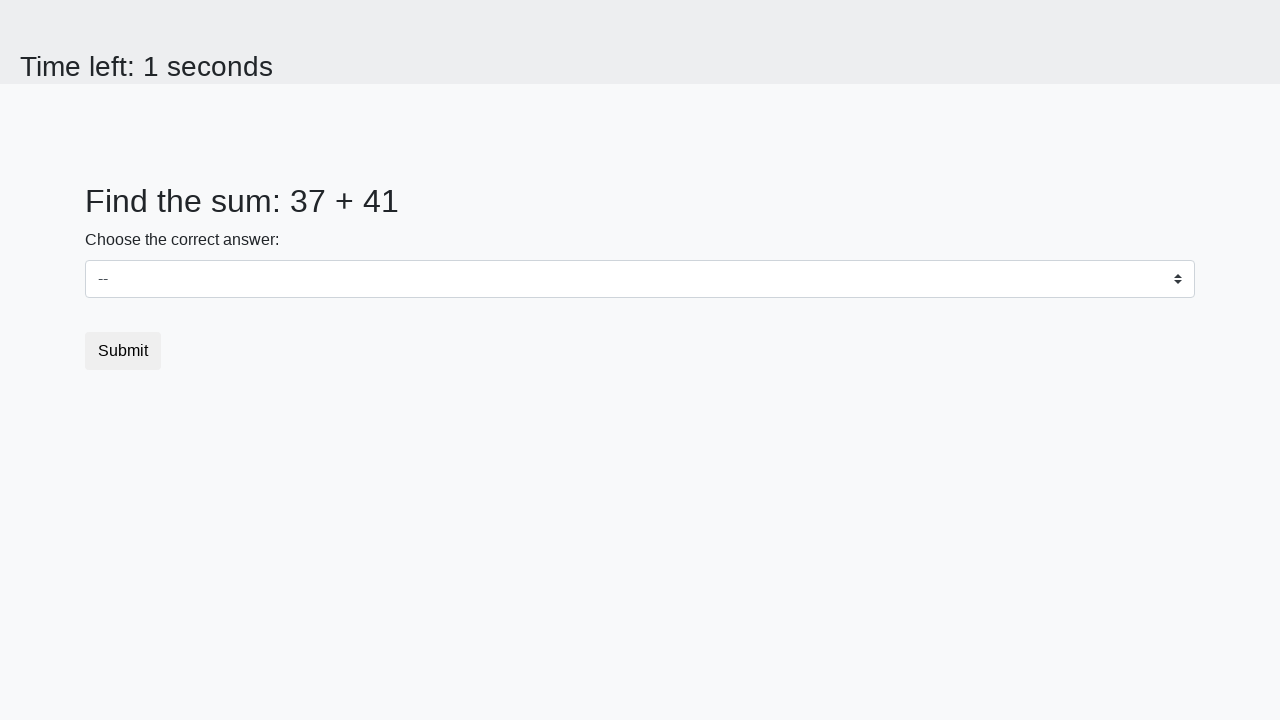